Solves a math captcha by reading a value, calculating its result, filling the answer, checking robot verification boxes, and submitting the form

Starting URL: https://SunInJuly.github.io/execute_script.html

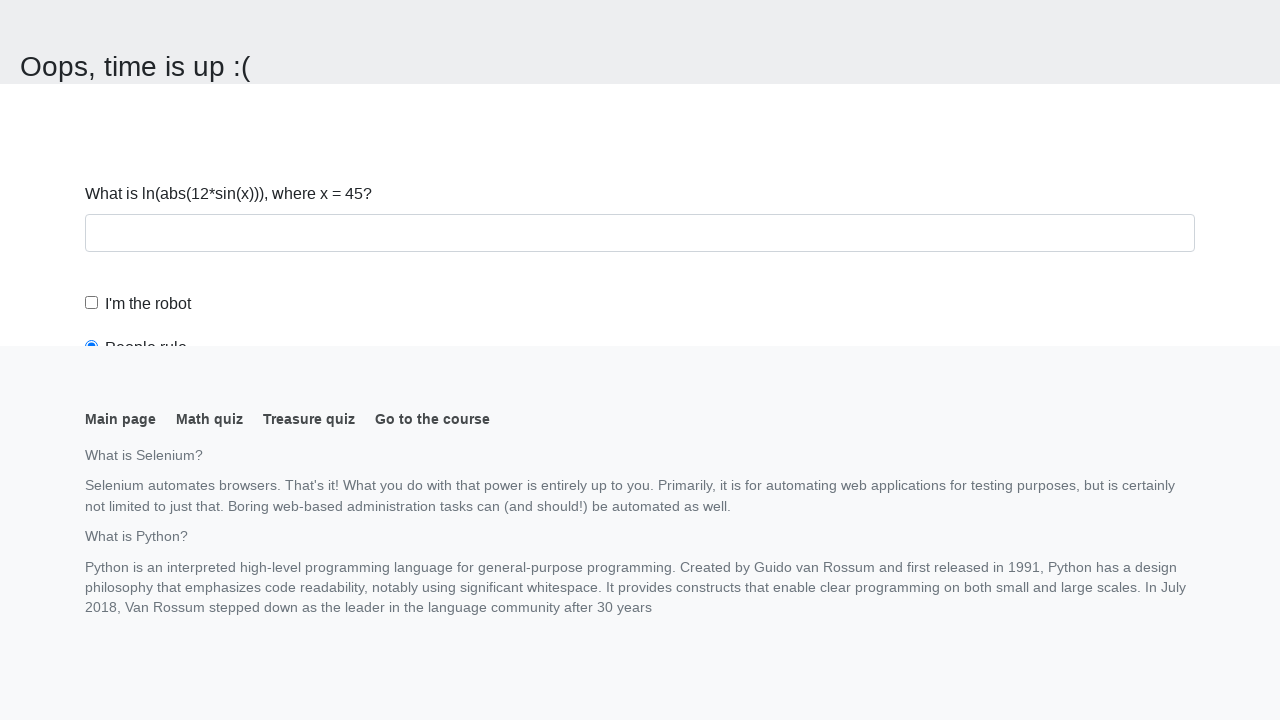

Navigated to the math captcha page
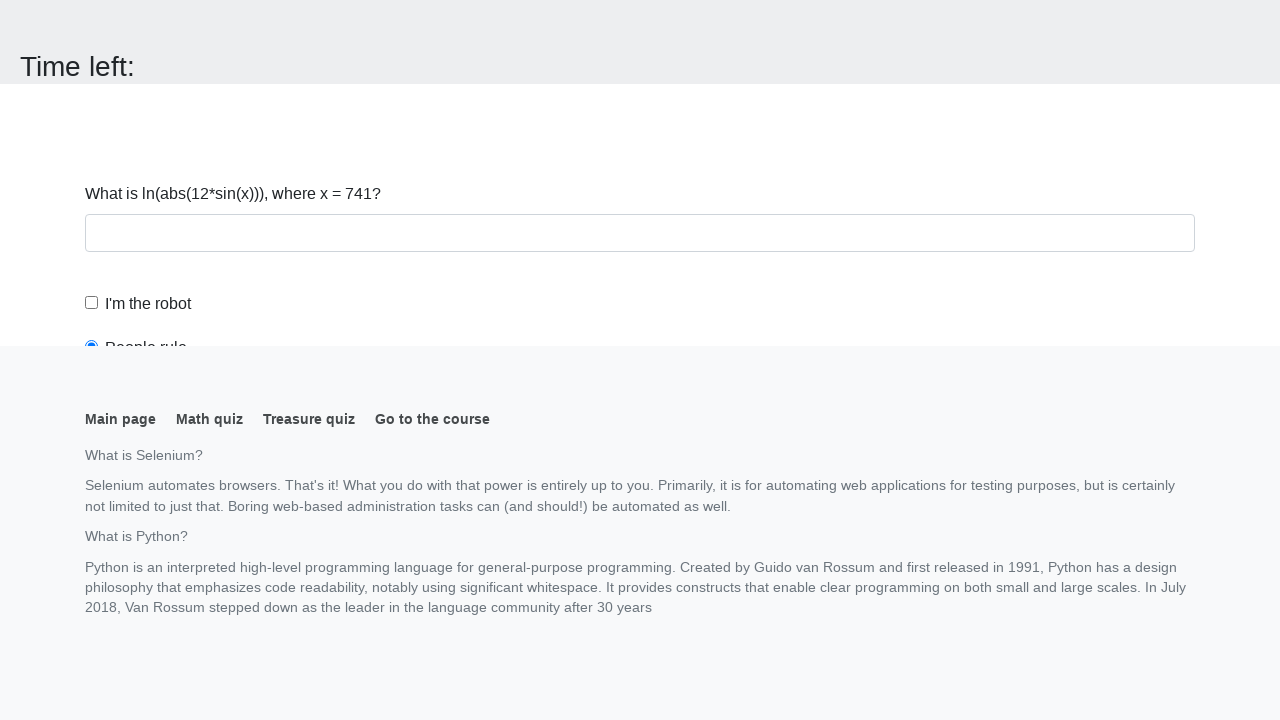

Located the input value element
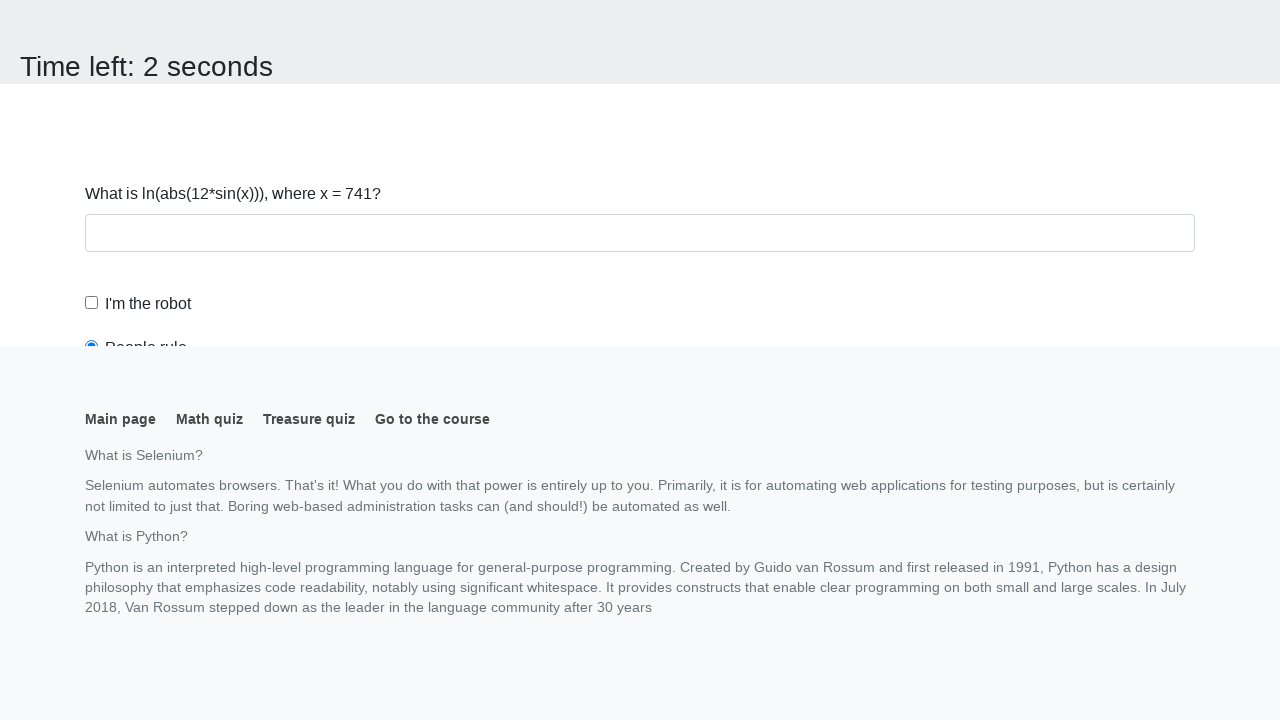

Retrieved input value: 741
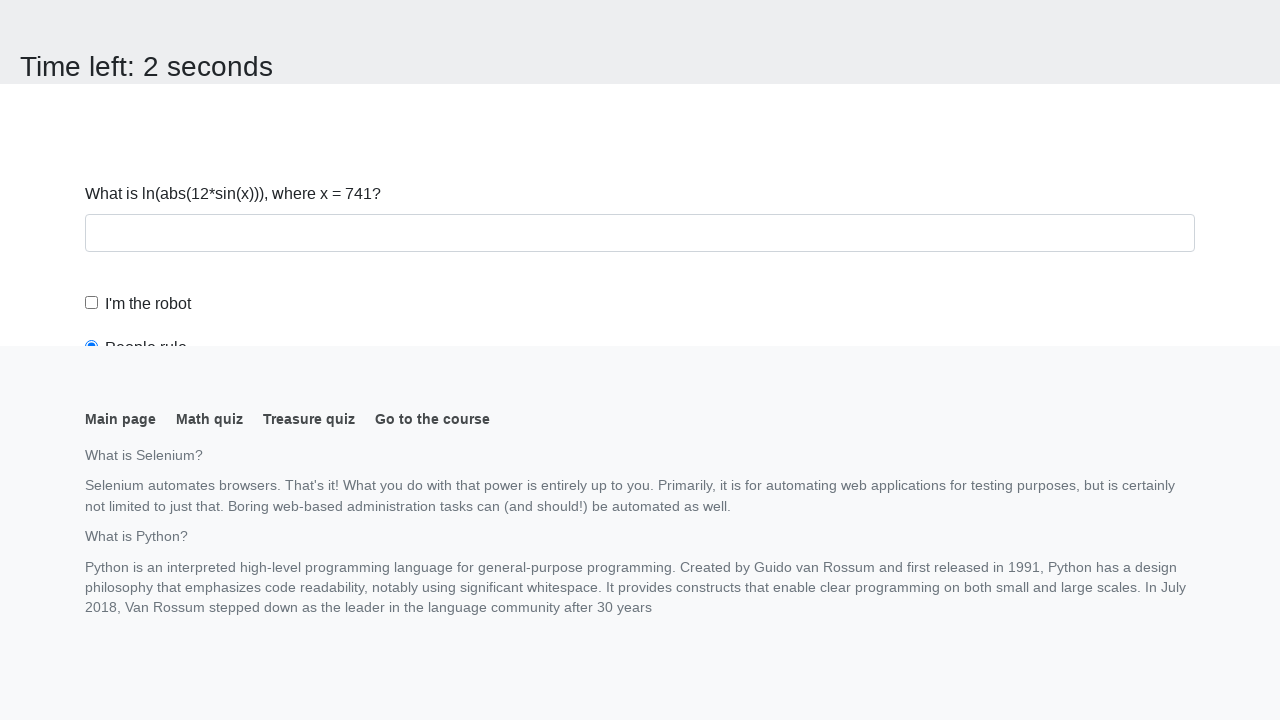

Calculated result: 1.5785229209845009
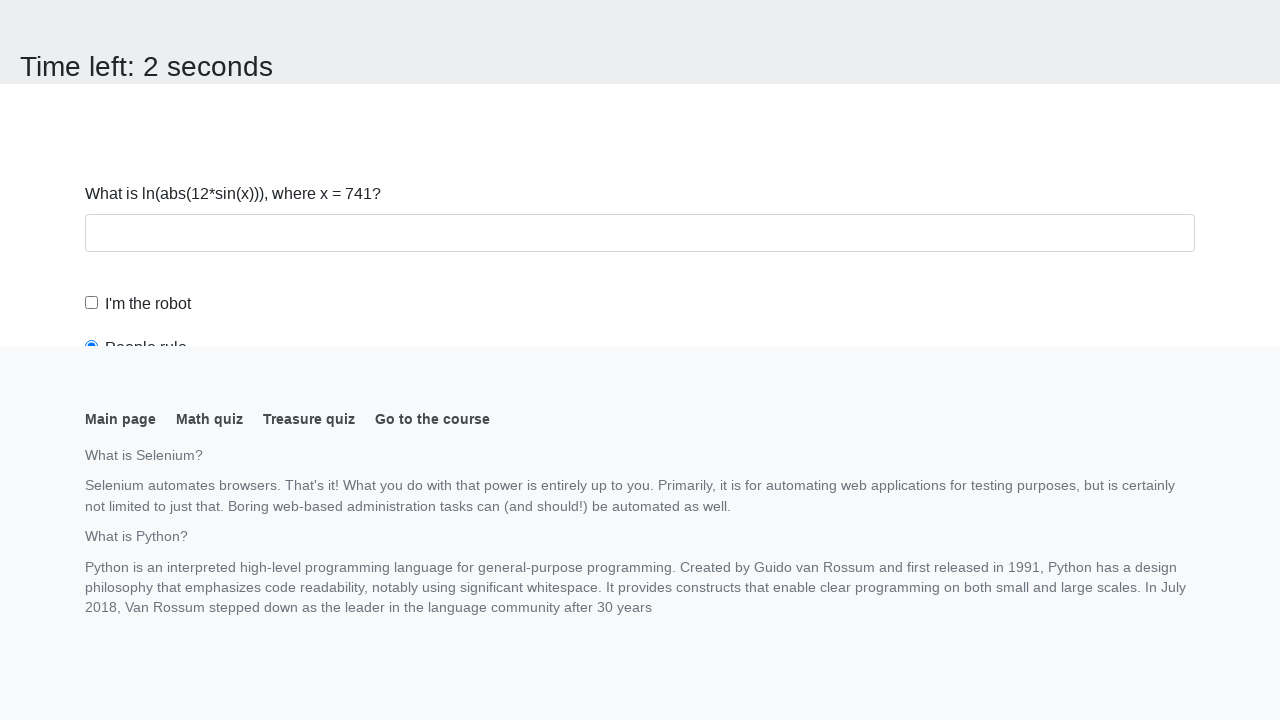

Filled answer field with calculated value: 1.5785229209845009 on #answer
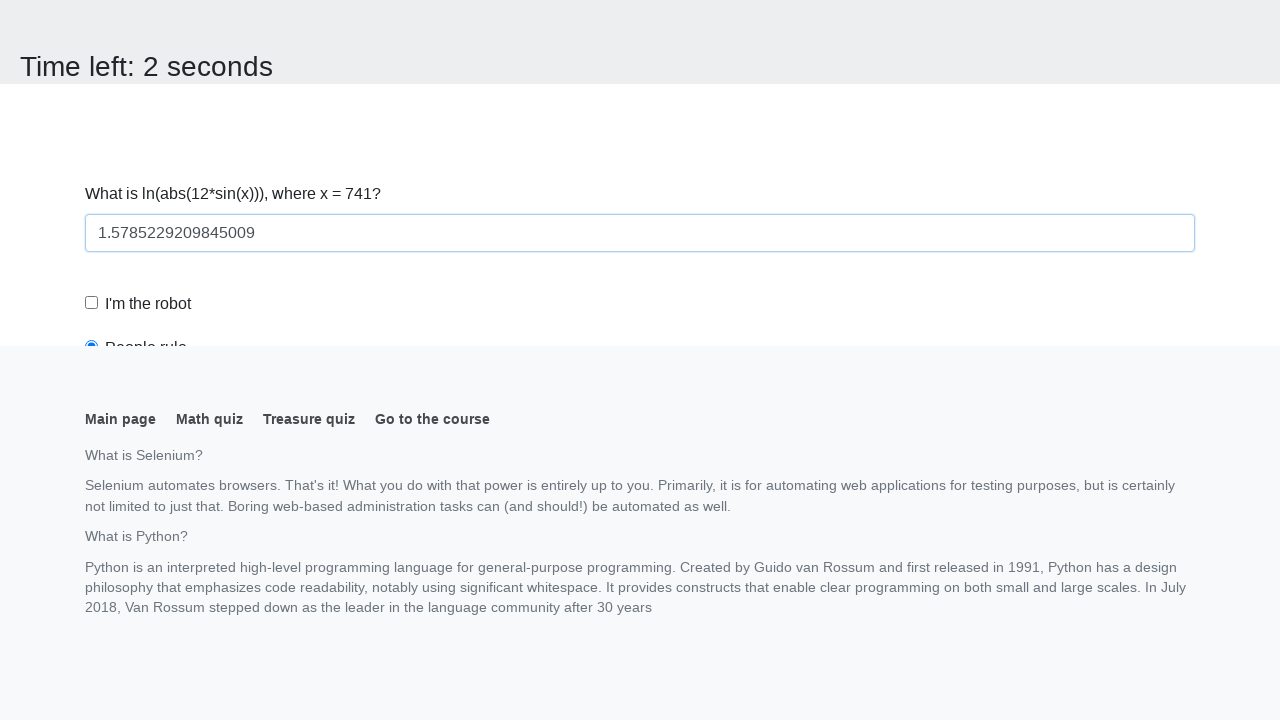

Checked the robot verification checkbox at (92, 303) on #robotCheckbox
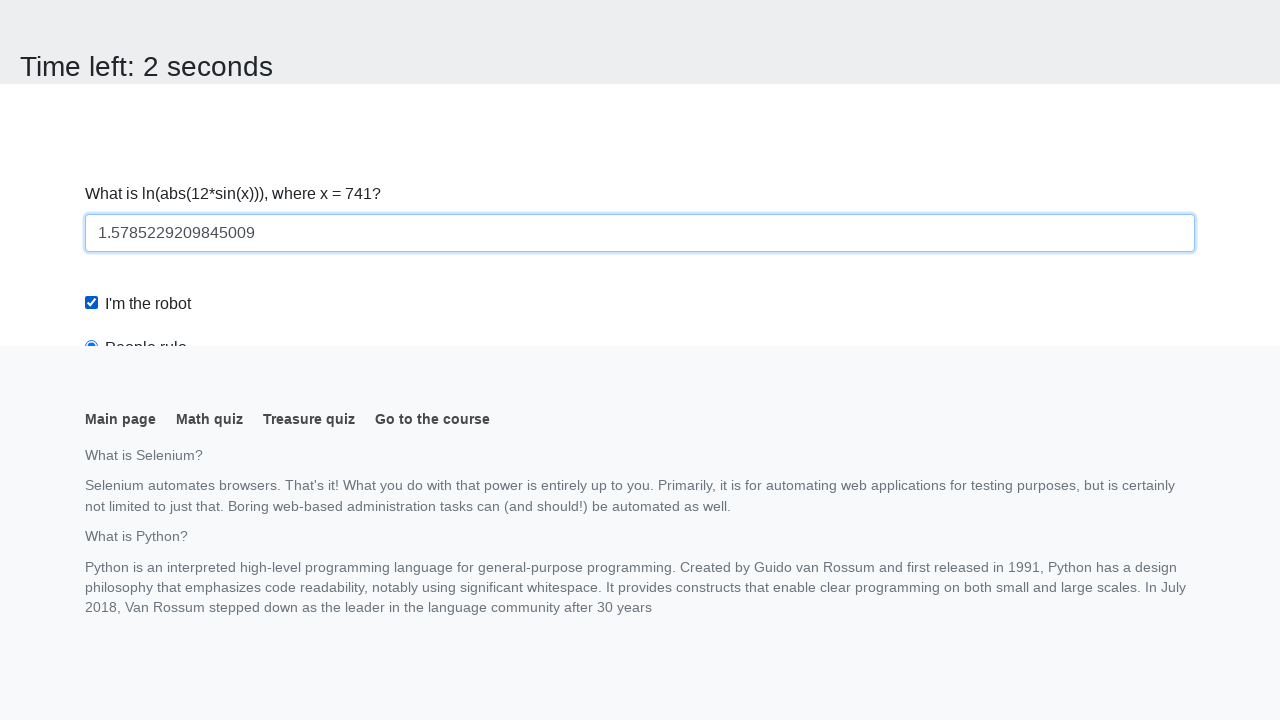

Scrolled down 100 pixels to reveal more content
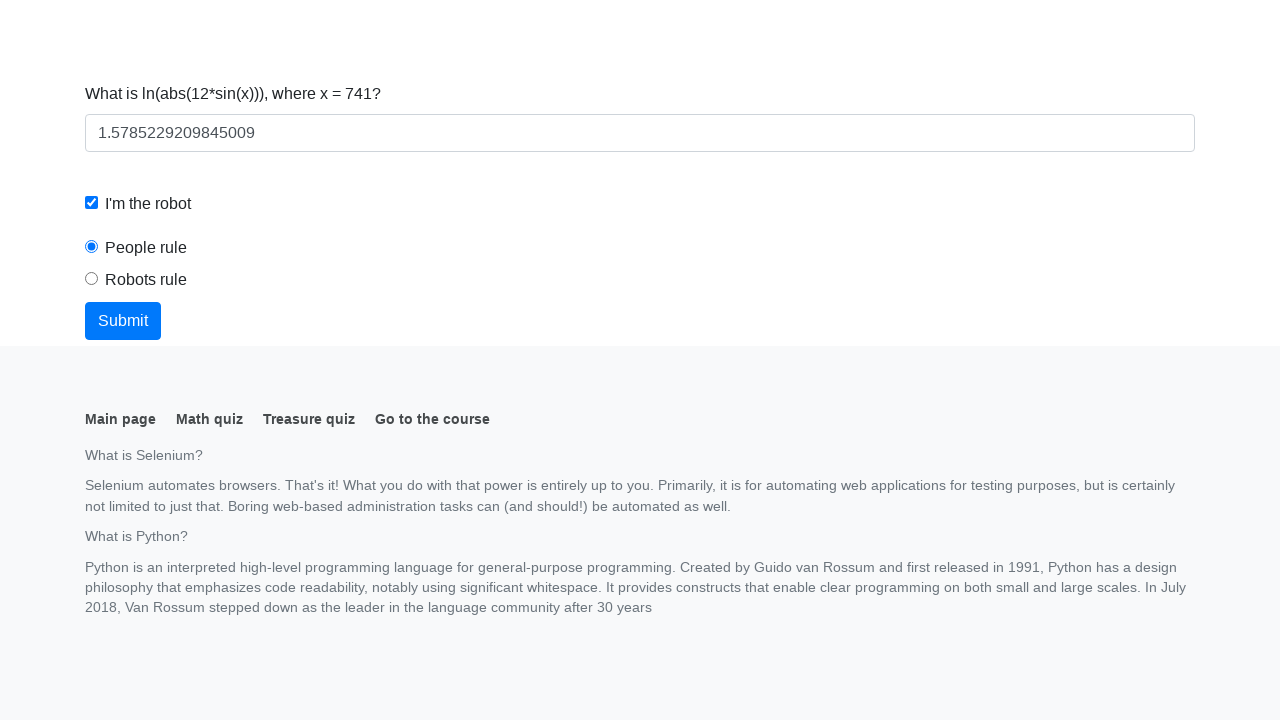

Selected the robots rule radio button at (92, 279) on #robotsRule
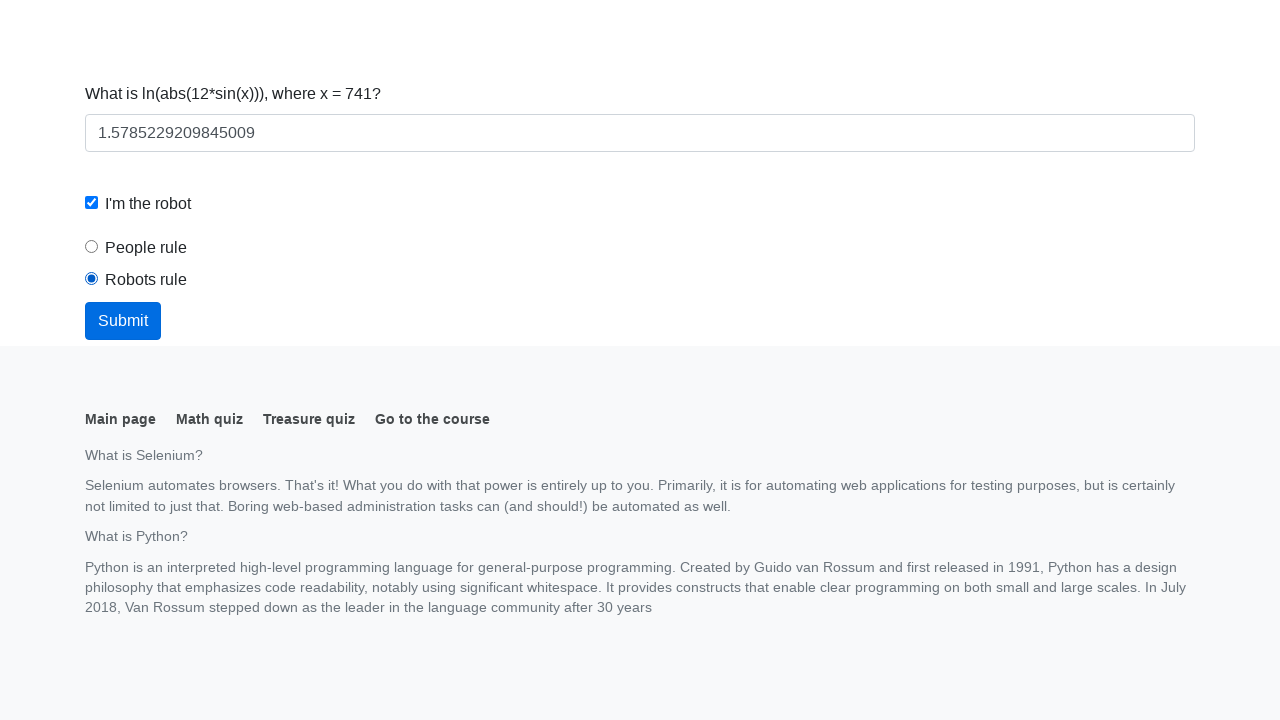

Clicked the submit button to complete the form at (123, 321) on button
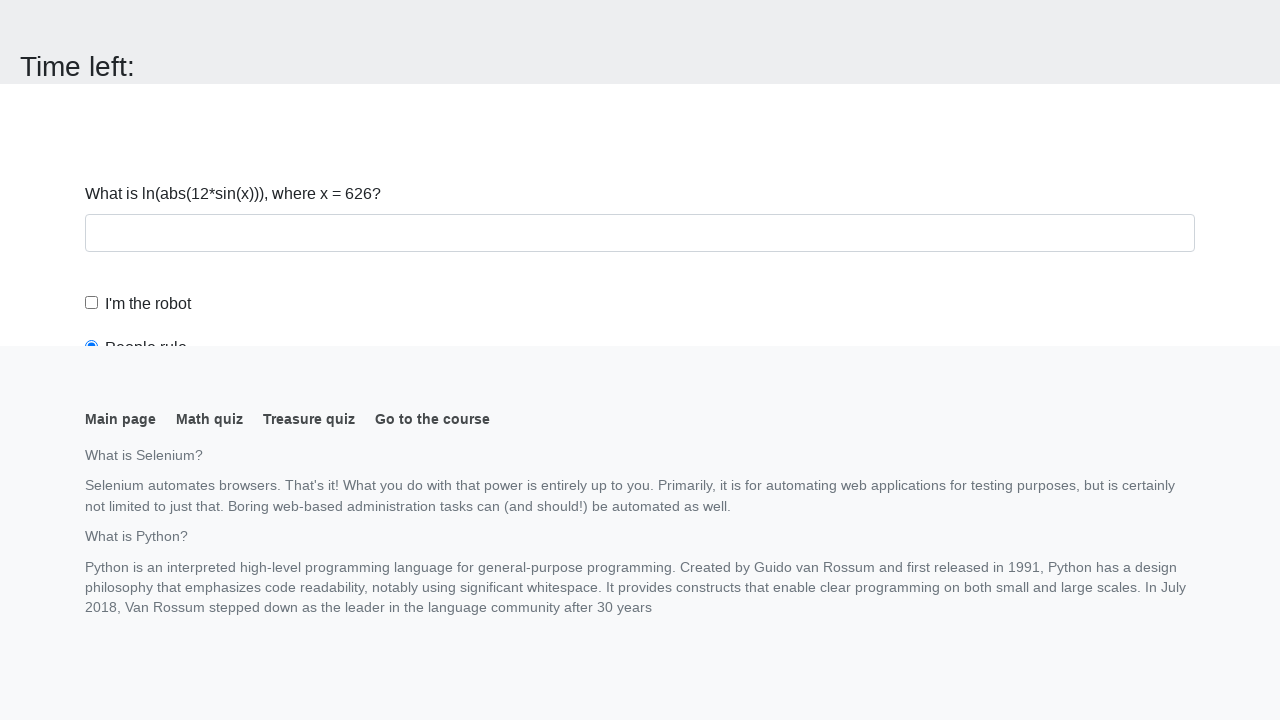

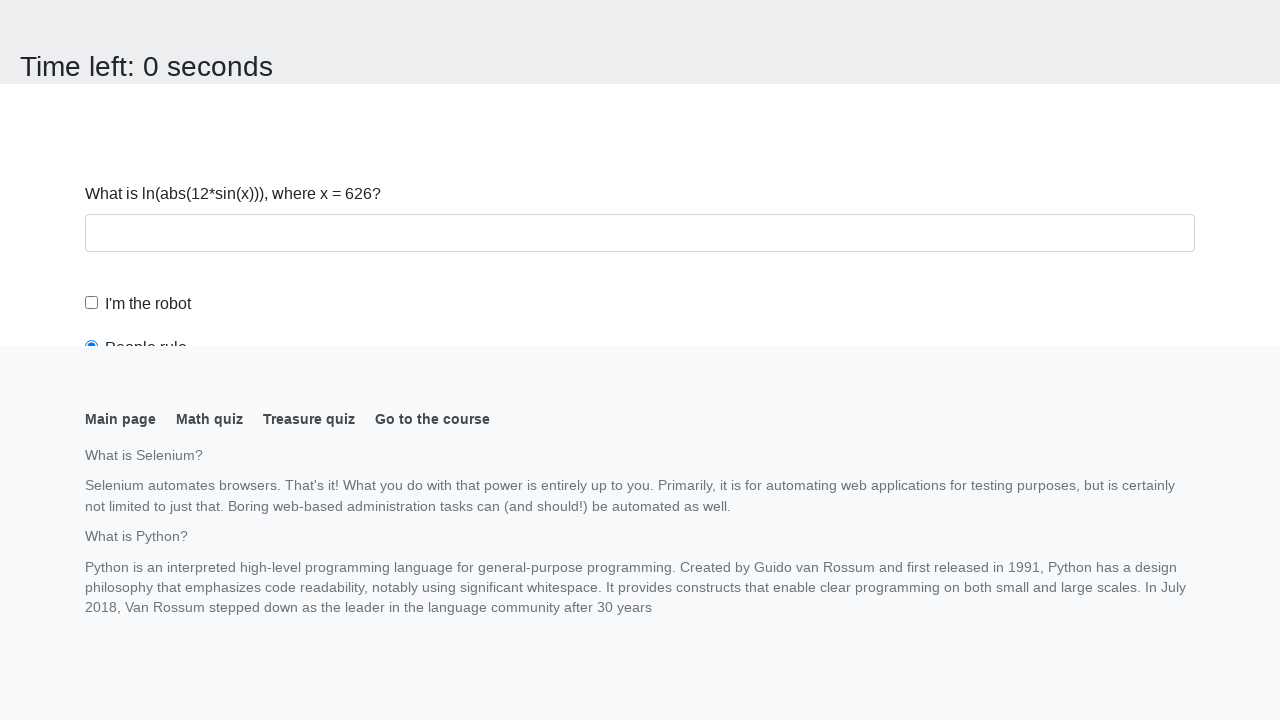